Tests dropdown select functionality by selecting options from two quality rating dropdowns (product quality and support quality) and verifying the selected values.

Starting URL: https://suvroc.github.io/selenium-mail-course/05/workshop.html

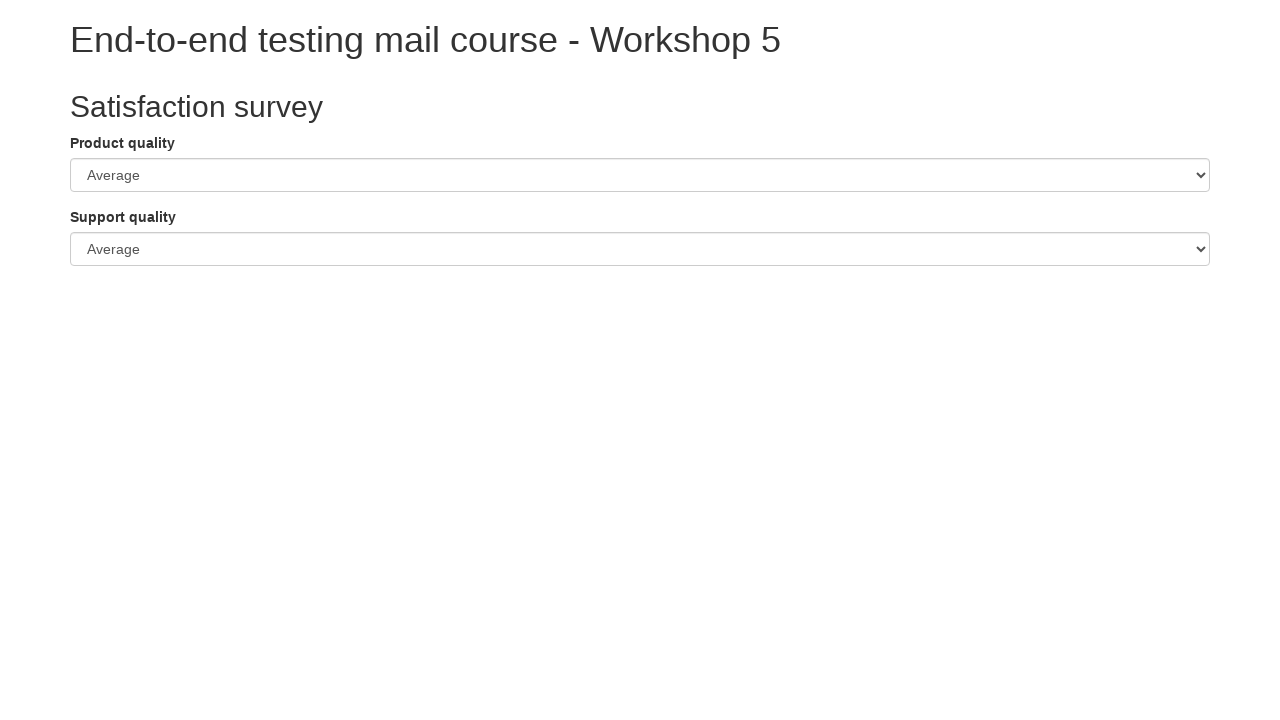

Selected 'Good' option from product quality dropdown on #procuctQualityElement
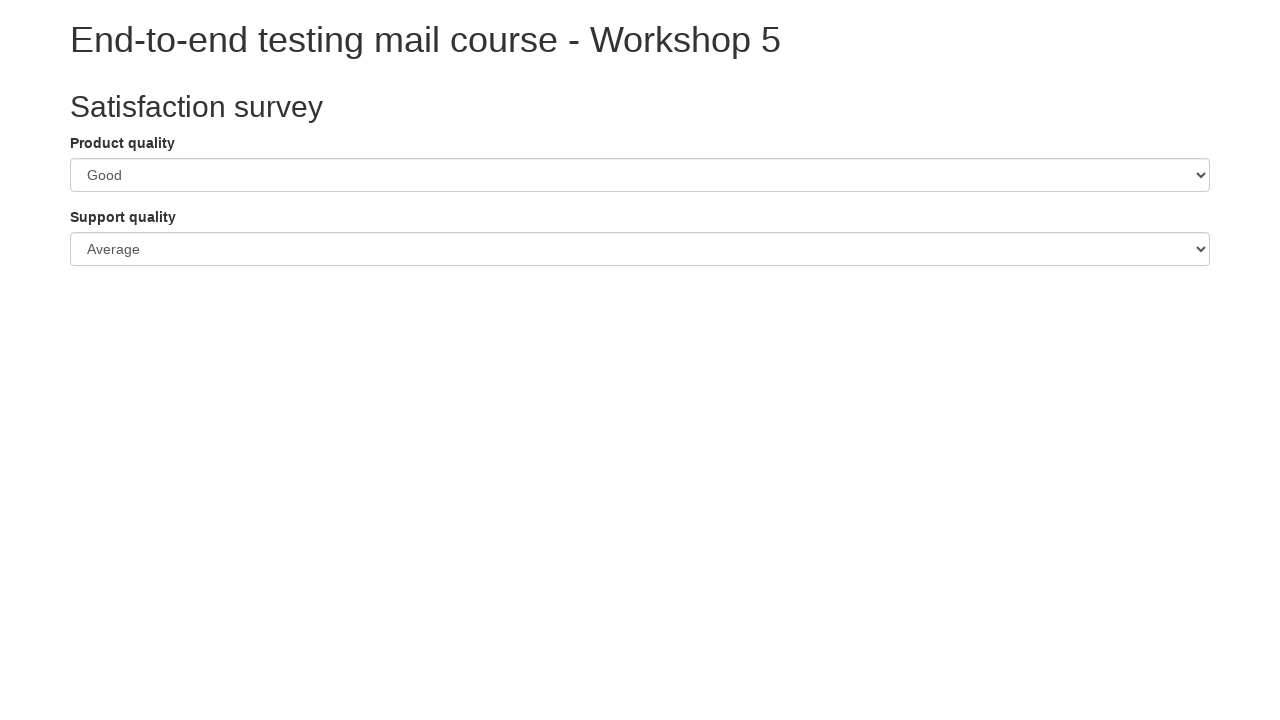

Selected 'Poor' option from support quality dropdown on #supportQualityElement
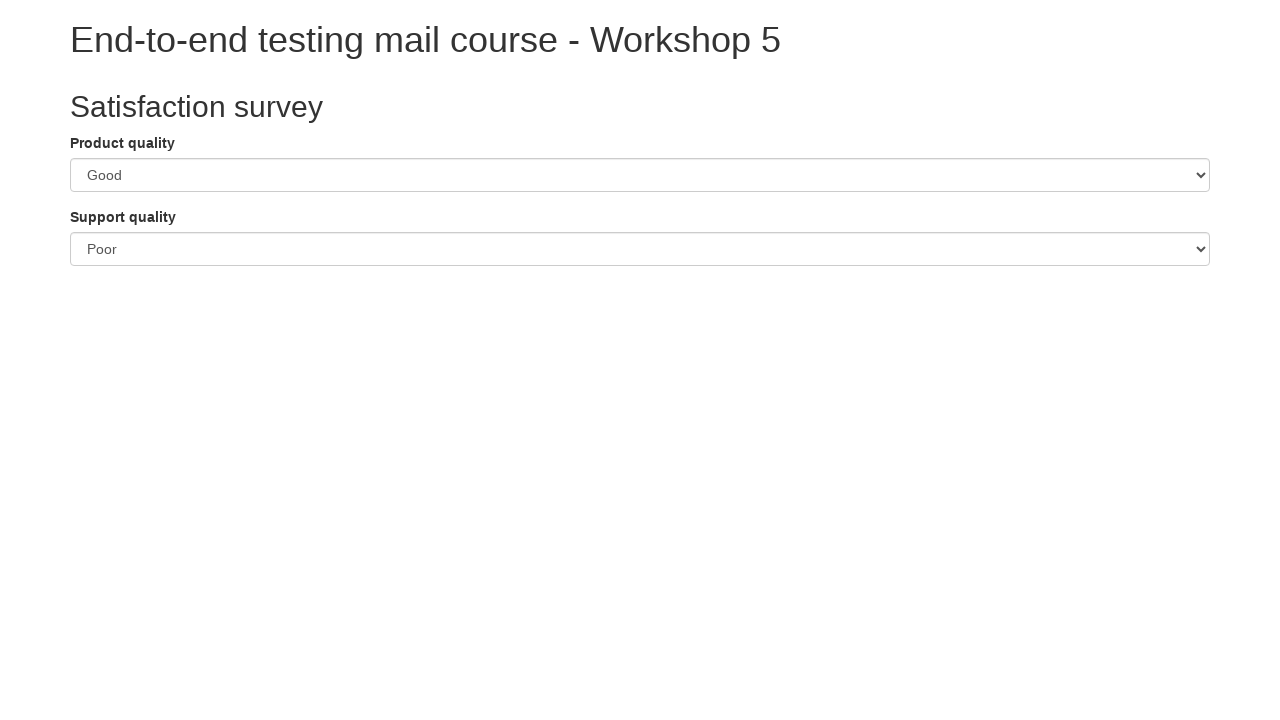

Verified product quality dropdown value is 'good'
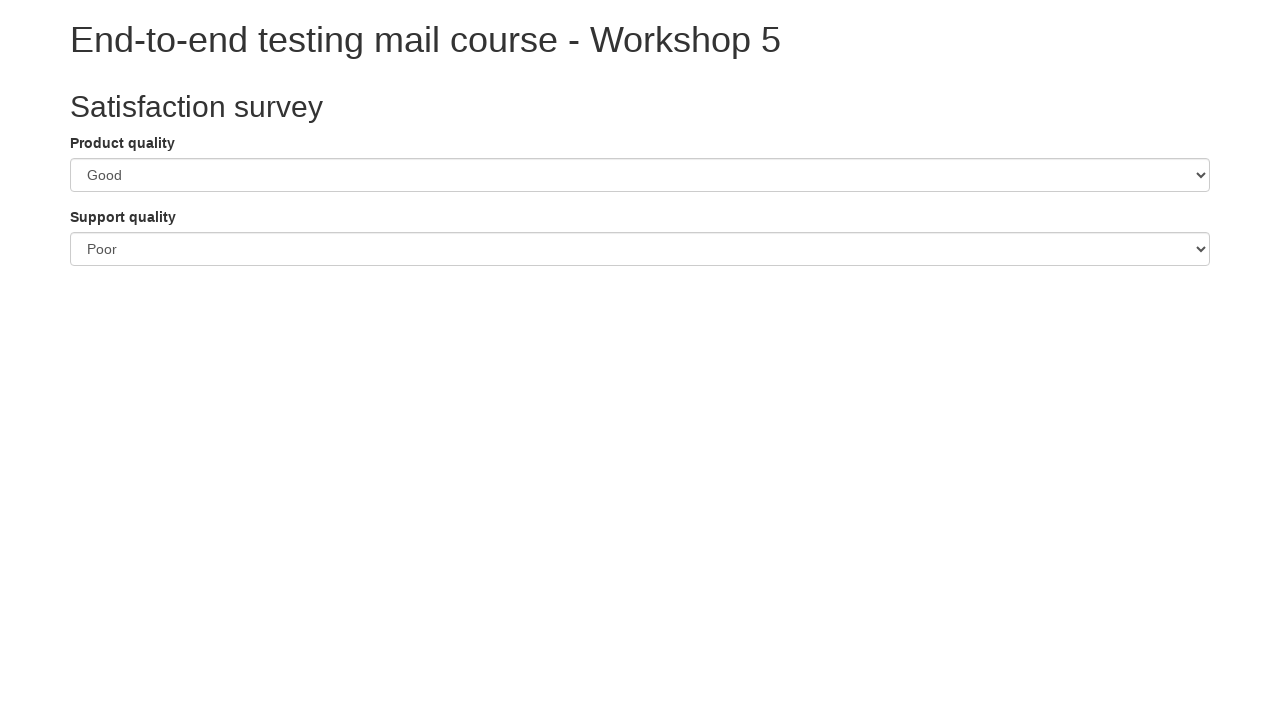

Verified support quality dropdown value is 'poor'
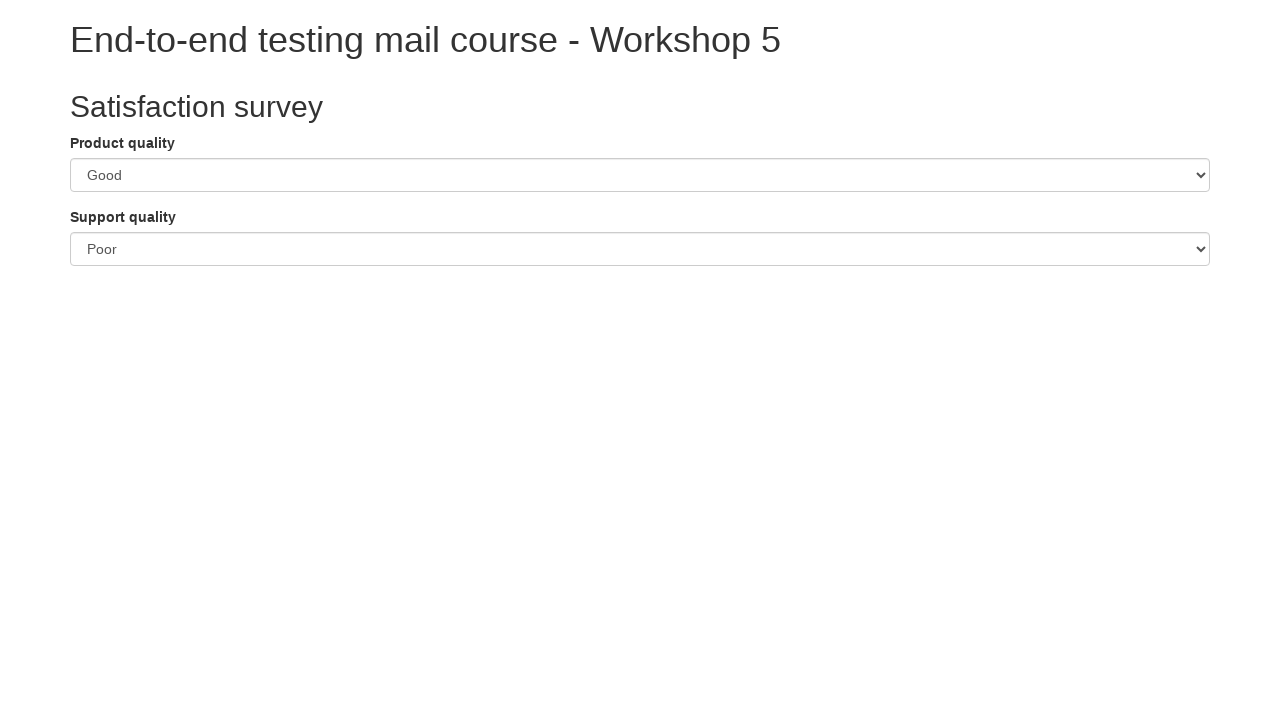

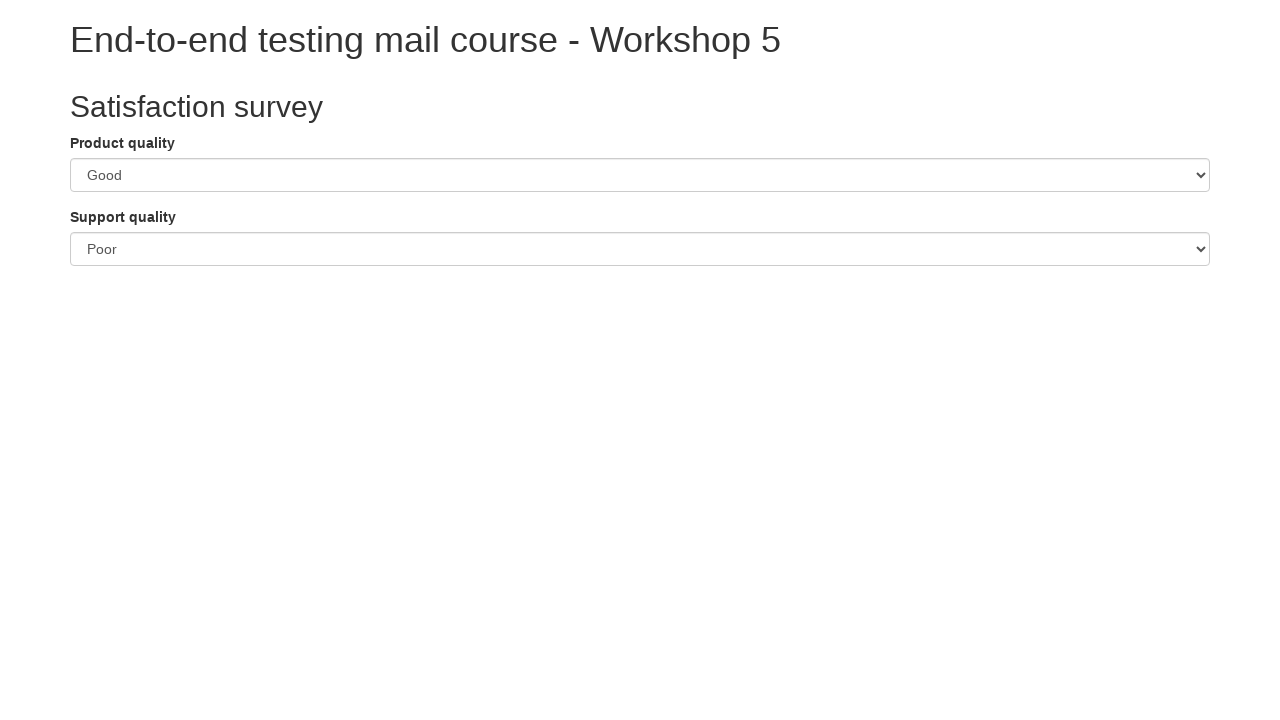